Tests multiple window functionality by clicking a link that opens a new window, then switching between windows using window handles by index to verify each window's title.

Starting URL: https://the-internet.herokuapp.com/windows

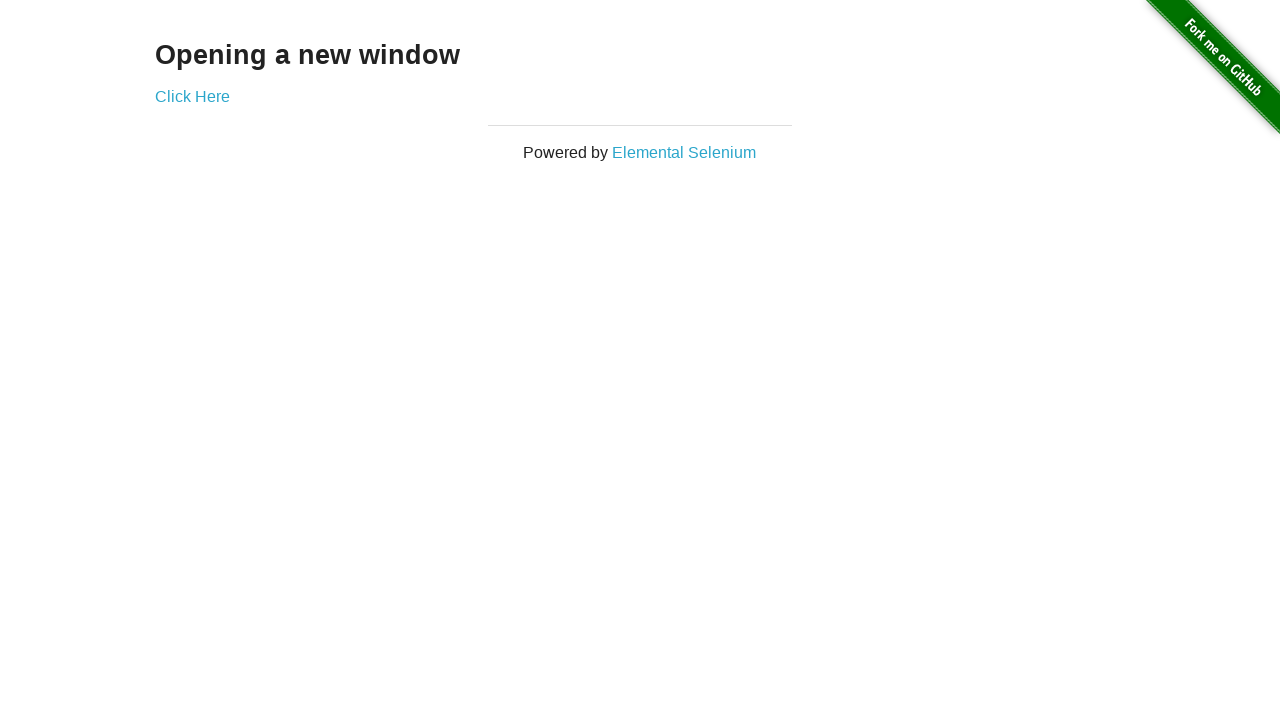

Clicked link to open new window at (192, 96) on .example a
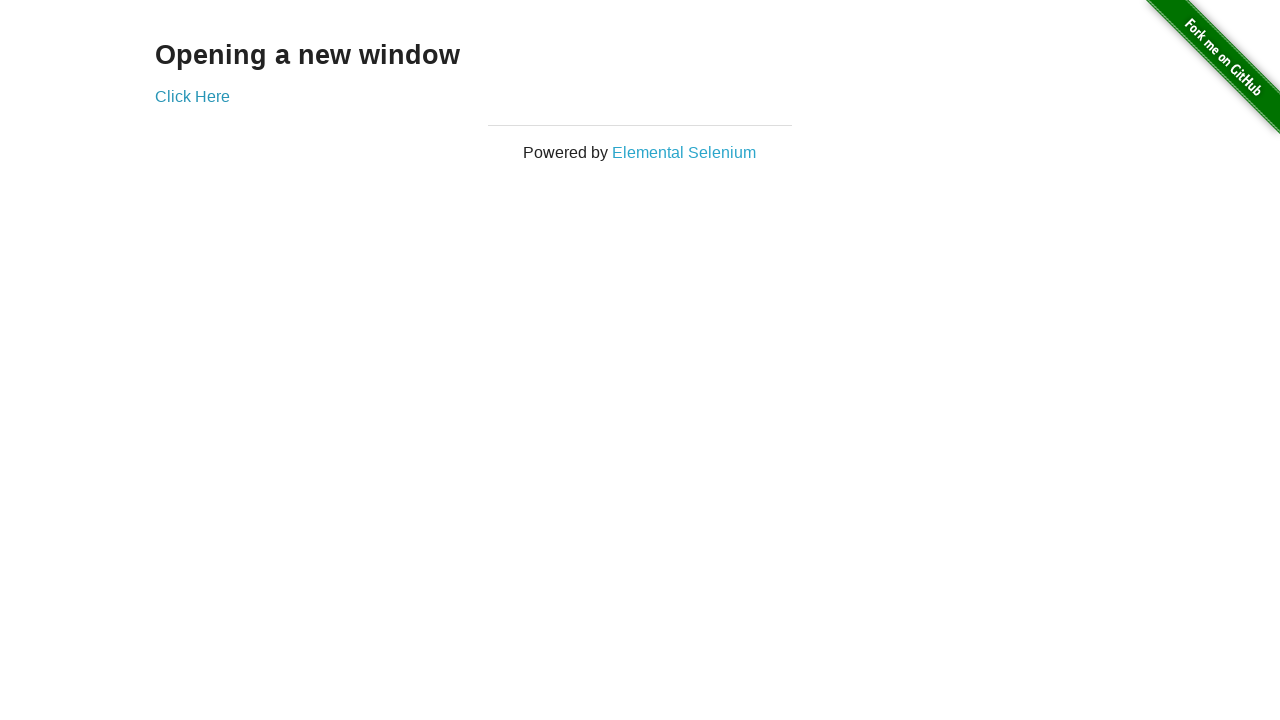

New window opened and captured at (192, 96) on .example a
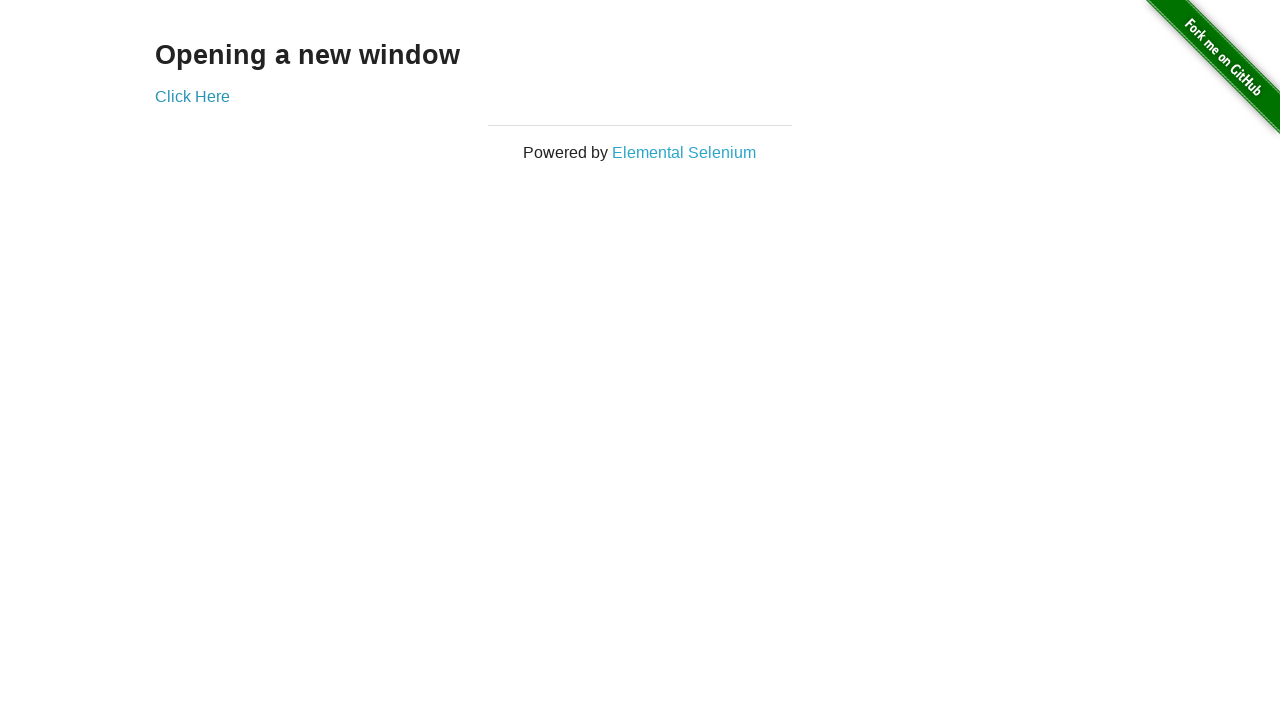

Retrieved new page object
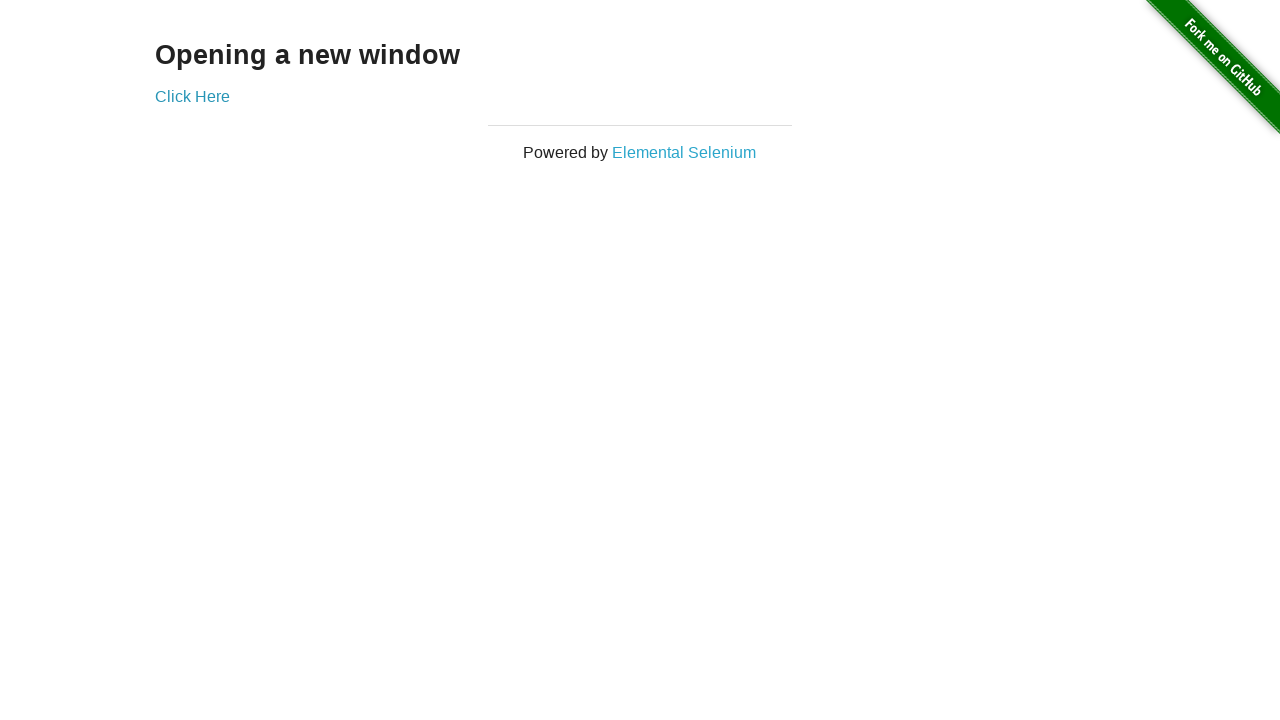

New window finished loading
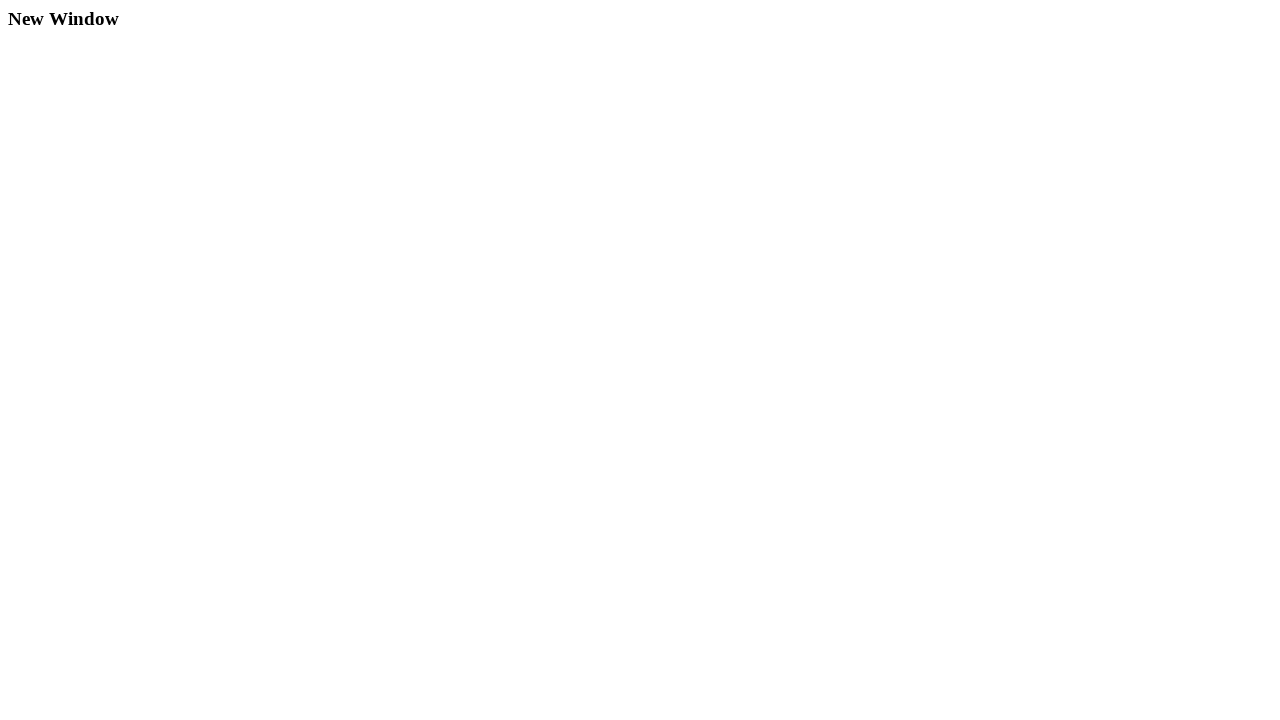

Verified original window title is 'The Internet'
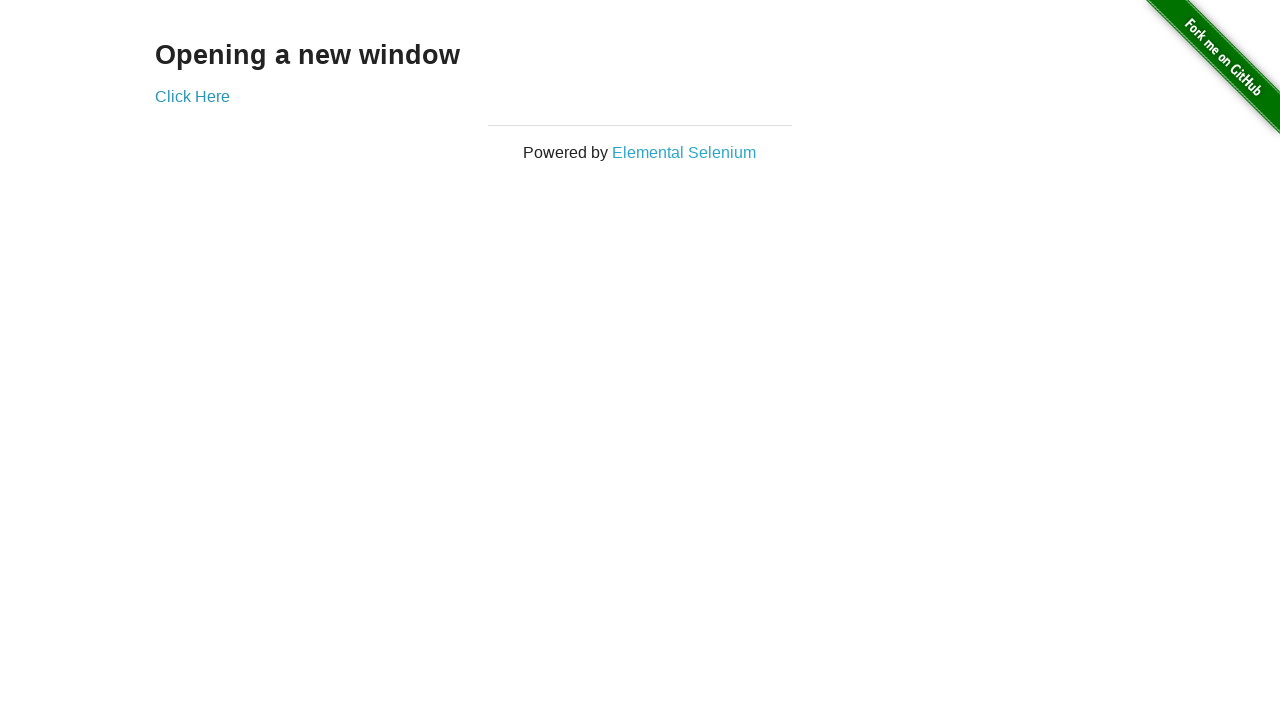

Verified new window title is 'New Window'
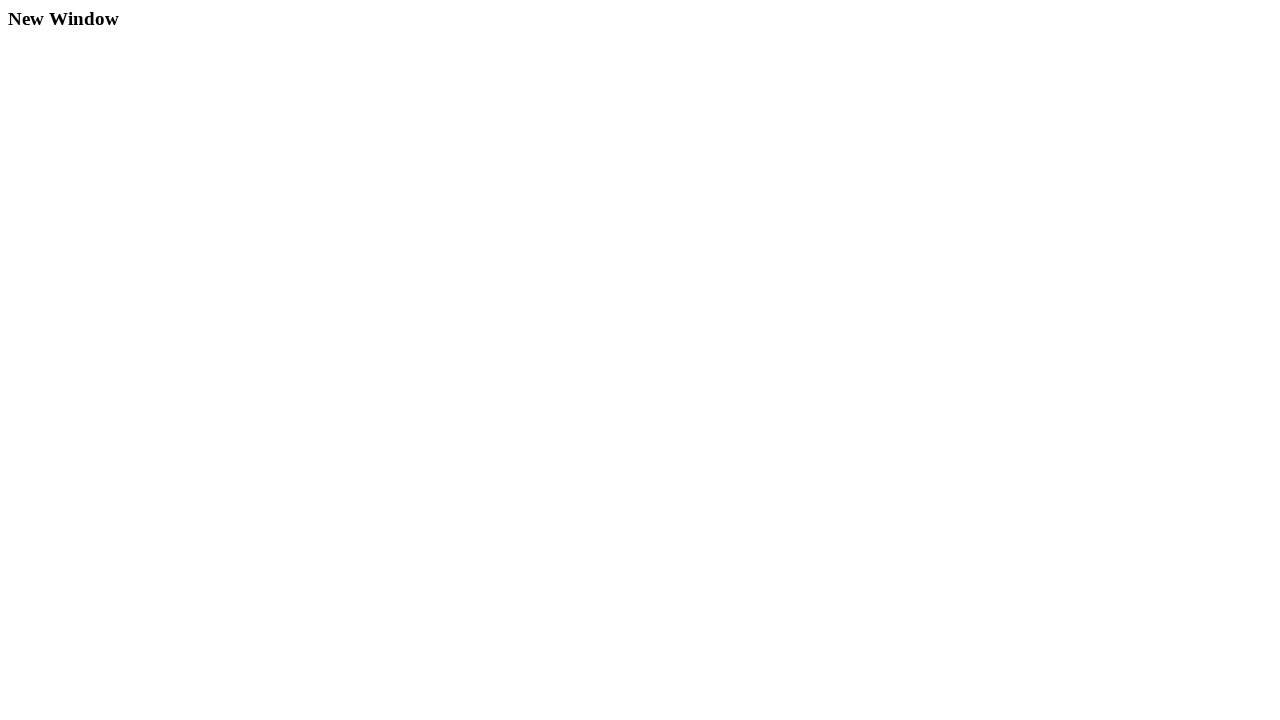

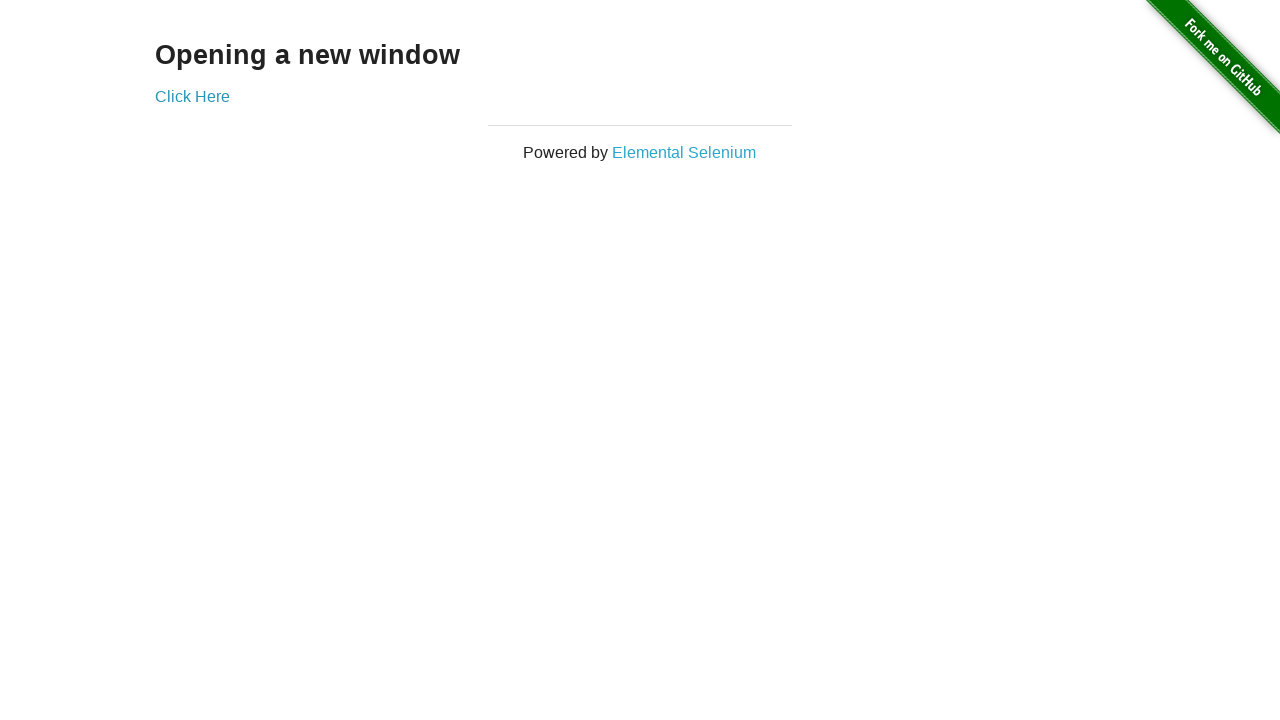